Tests a form submission by filling out text fields for name, email, current address, and permanent address, then submitting the form

Starting URL: https://demoqa.com/text-box

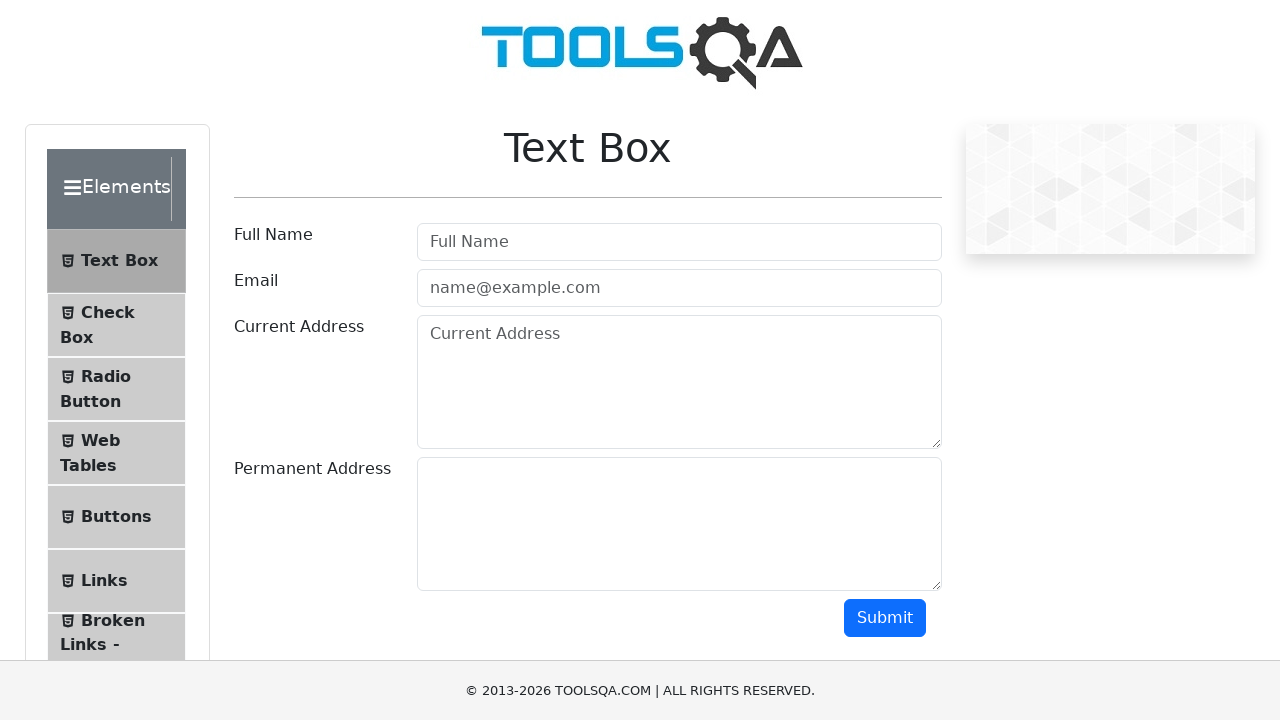

Filled name field with 'Cristian' on #userName
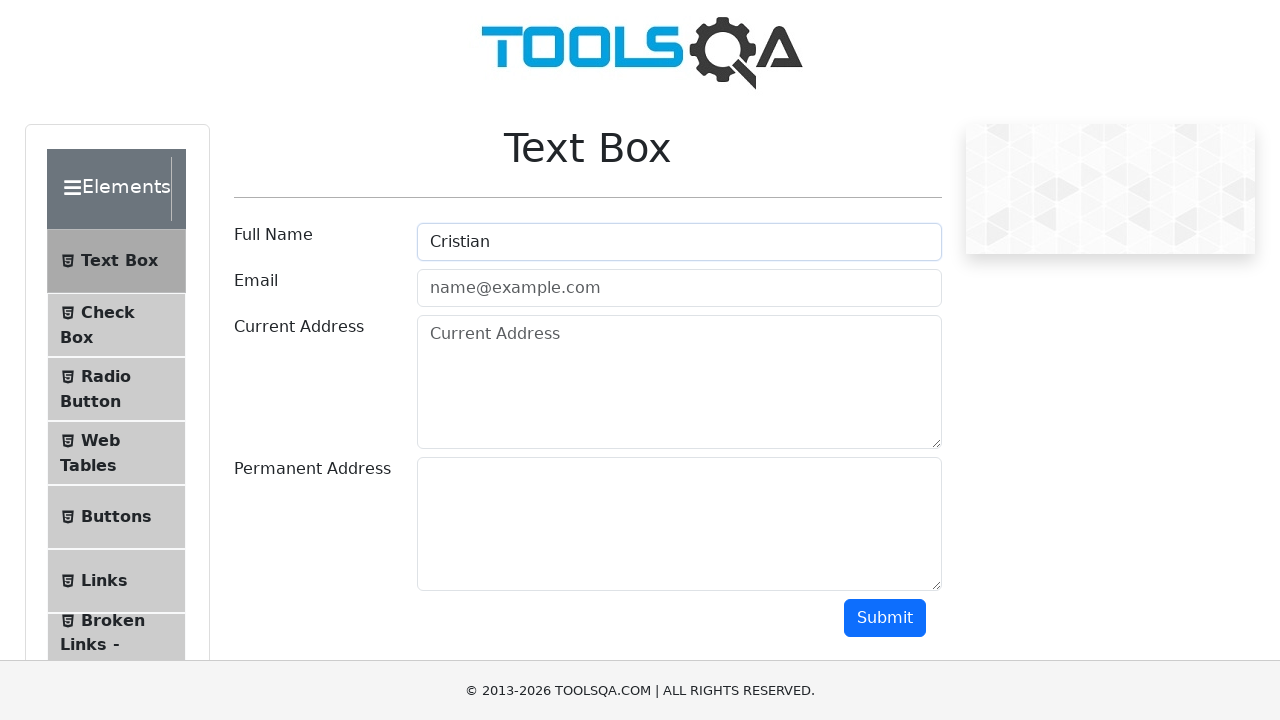

Filled email field with 'cristian@gmail.com' on #userEmail
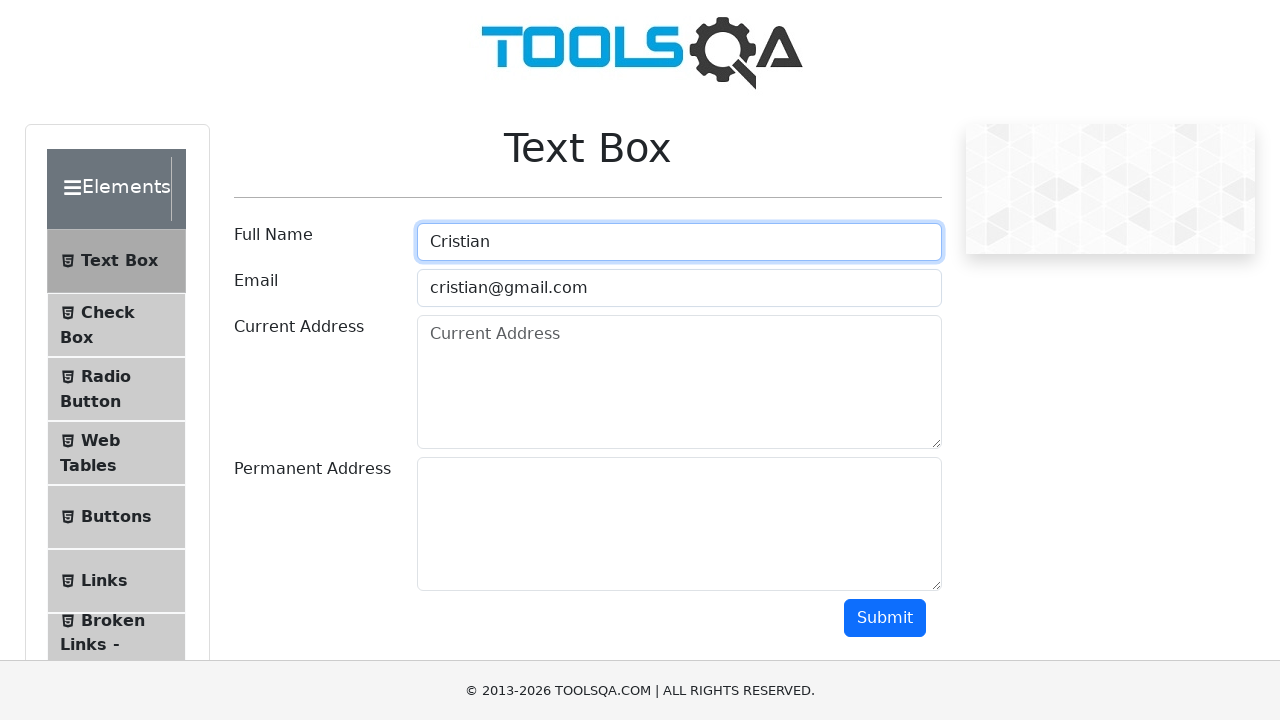

Filled current address field with 'This is a test current address 1' on #currentAddress
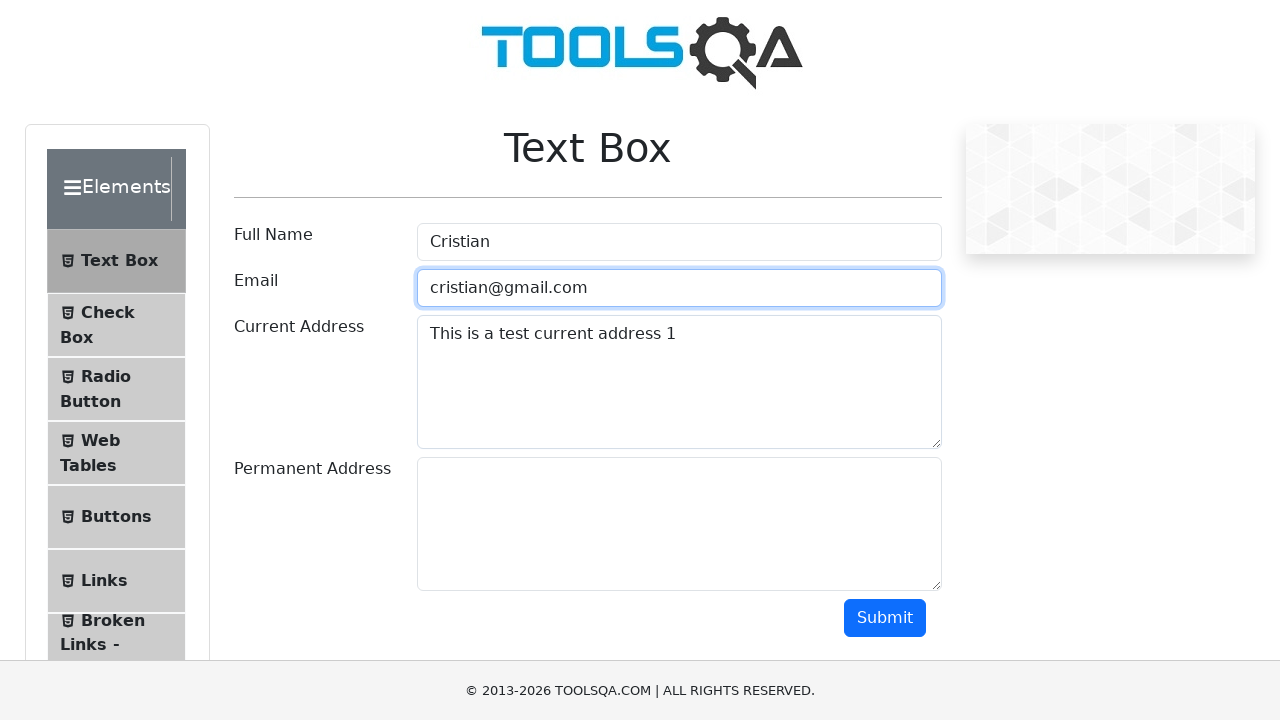

Filled permanent address field with 'This is a test permanent address 2' on #permanentAddress
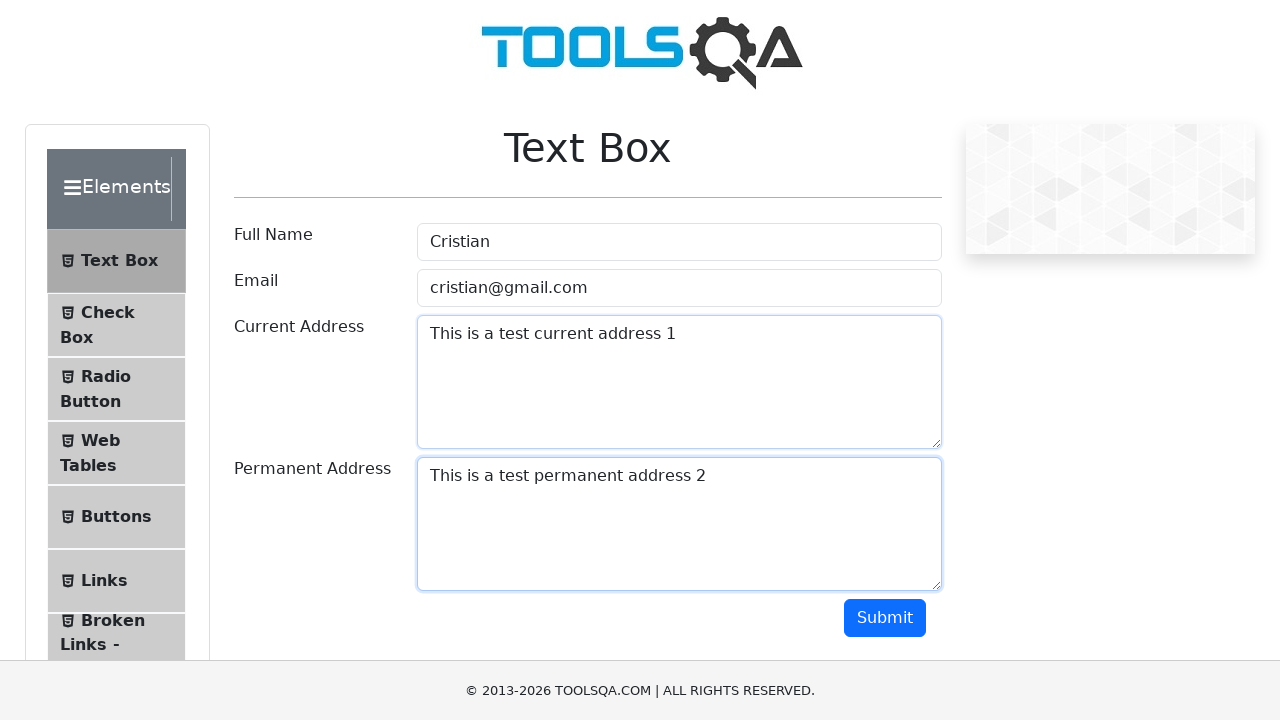

Scrolled to submit button
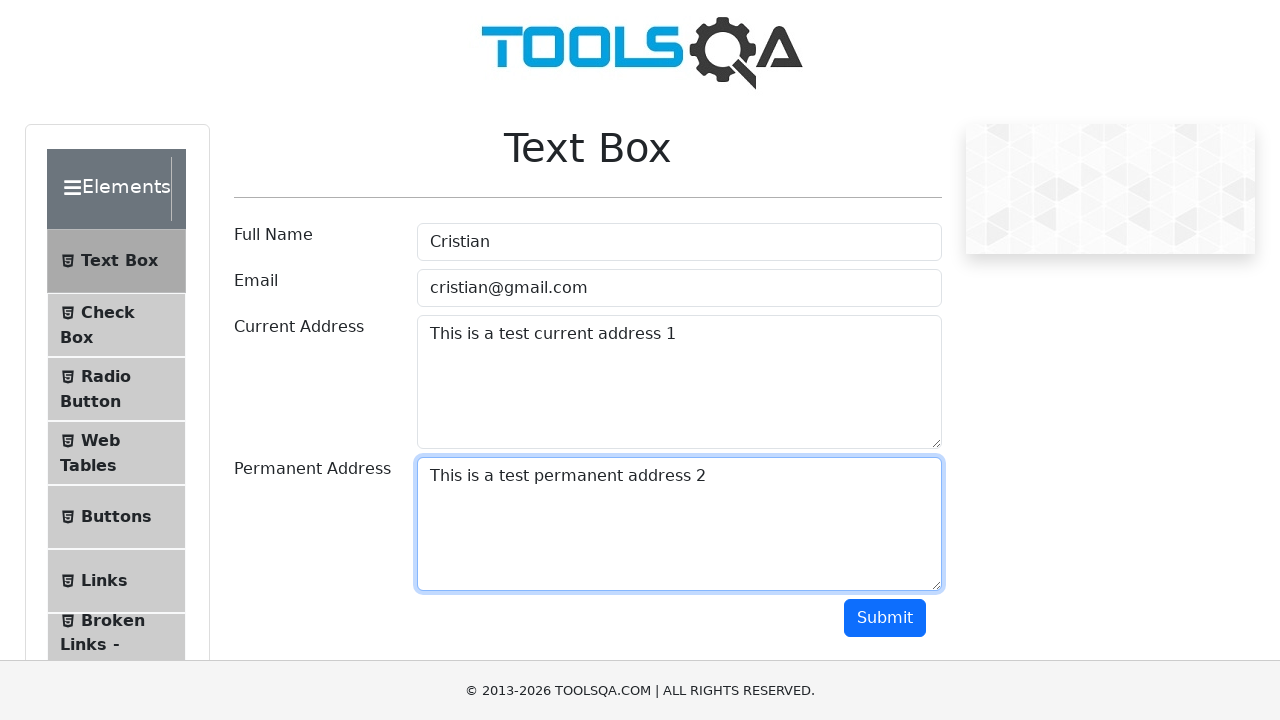

Clicked submit button to submit form at (885, 618) on #submit
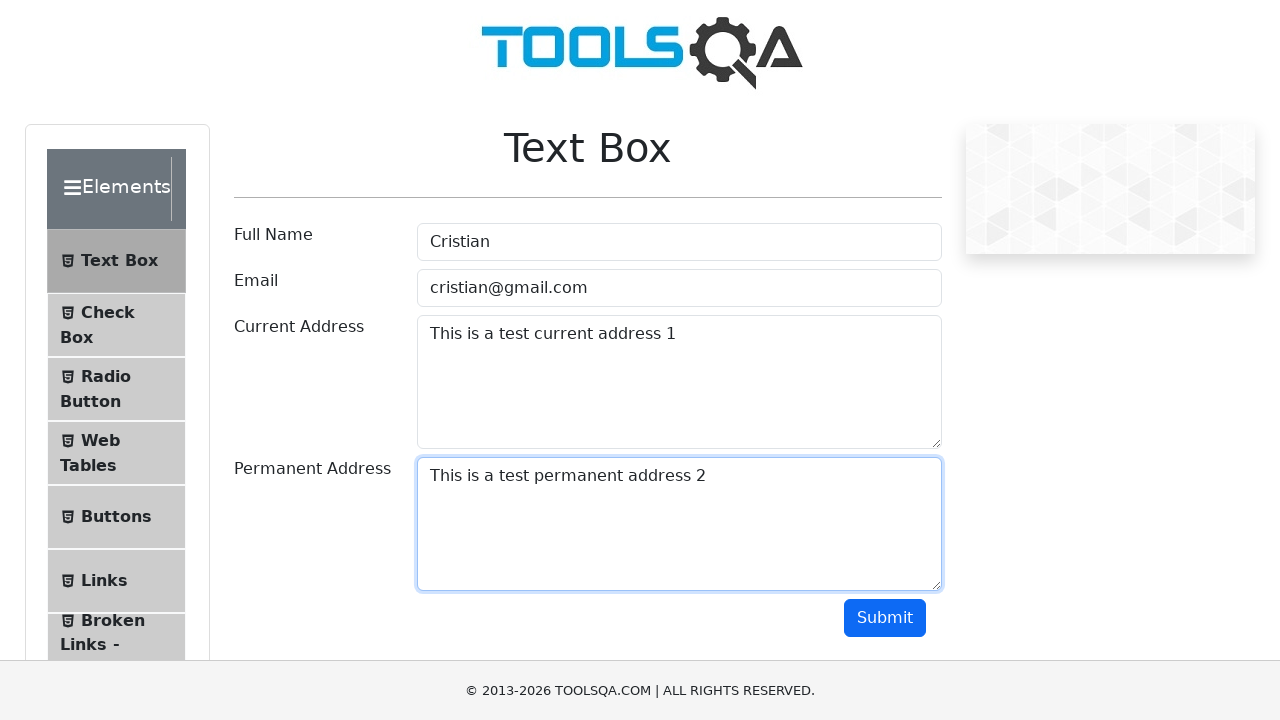

Waited 2 seconds for form submission to complete
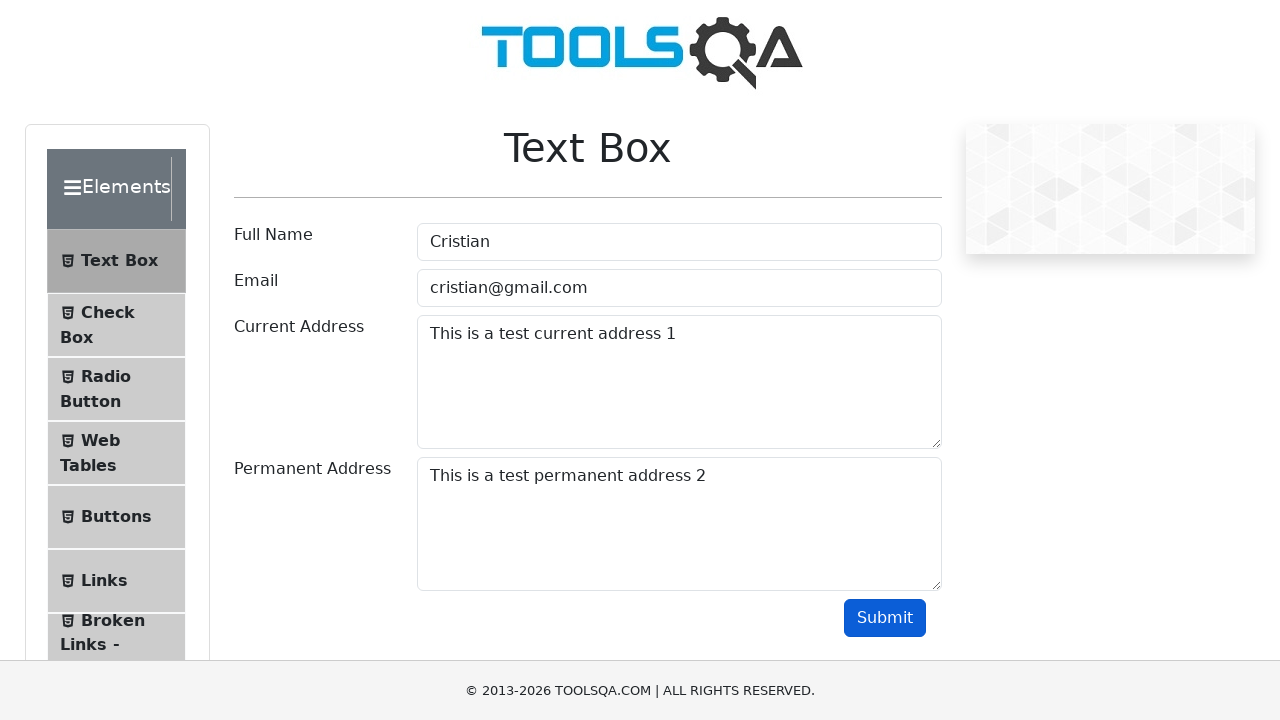

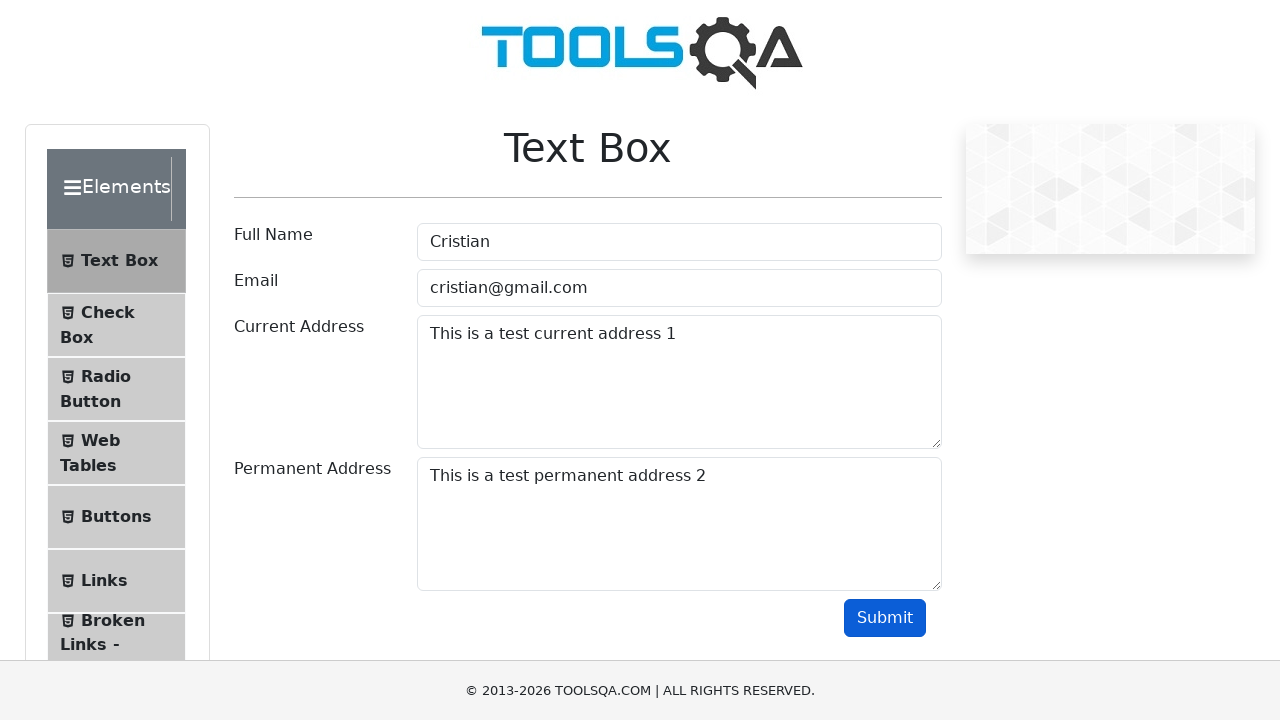